Submits empty form and verifies the capitalization and punctuation in the error message

Starting URL: https://99-bottles-of-beer.net/submitnewlanguage.html

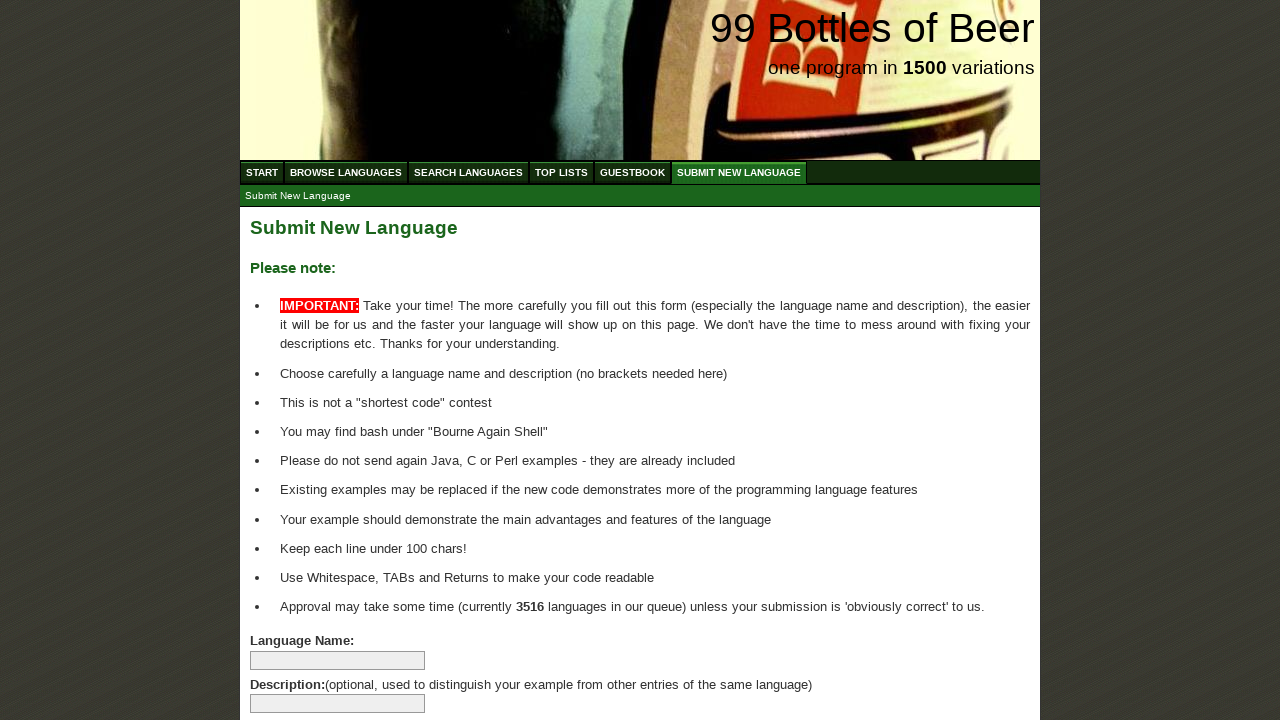

Clicked submit button without filling form at (294, 665) on xpath=//input[contains(@type, 'submit')]
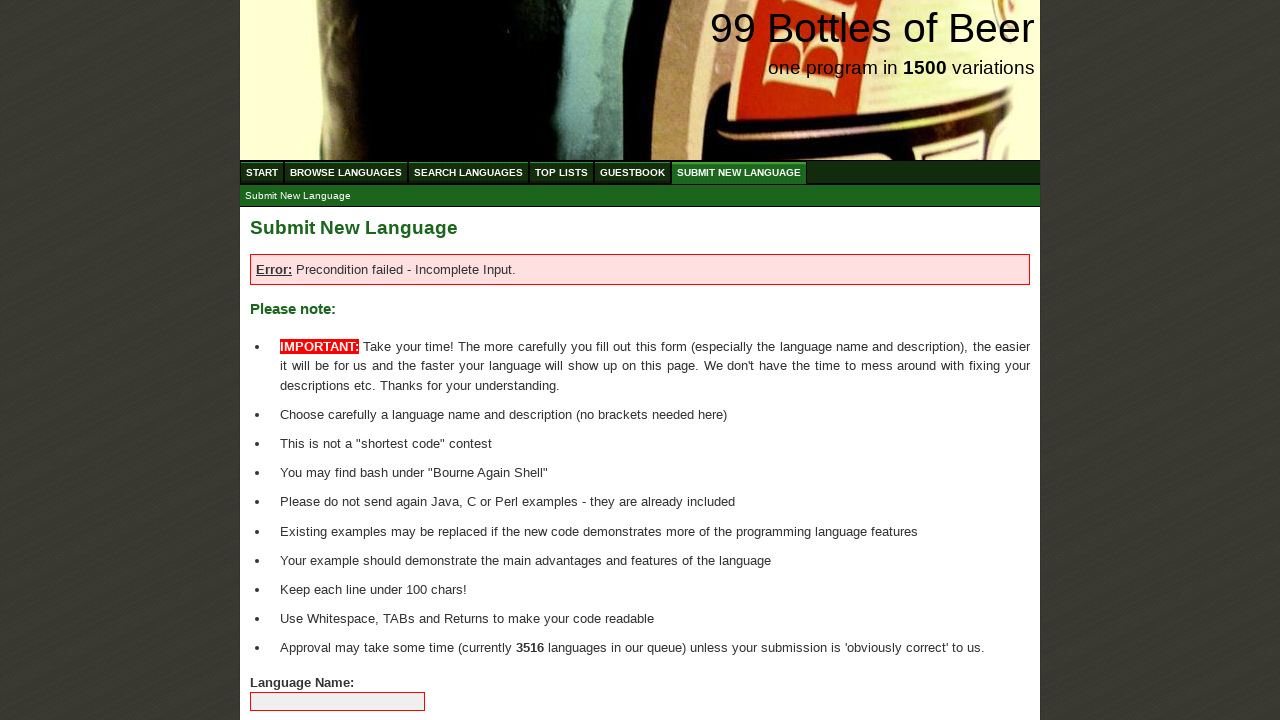

Retrieved error message text content
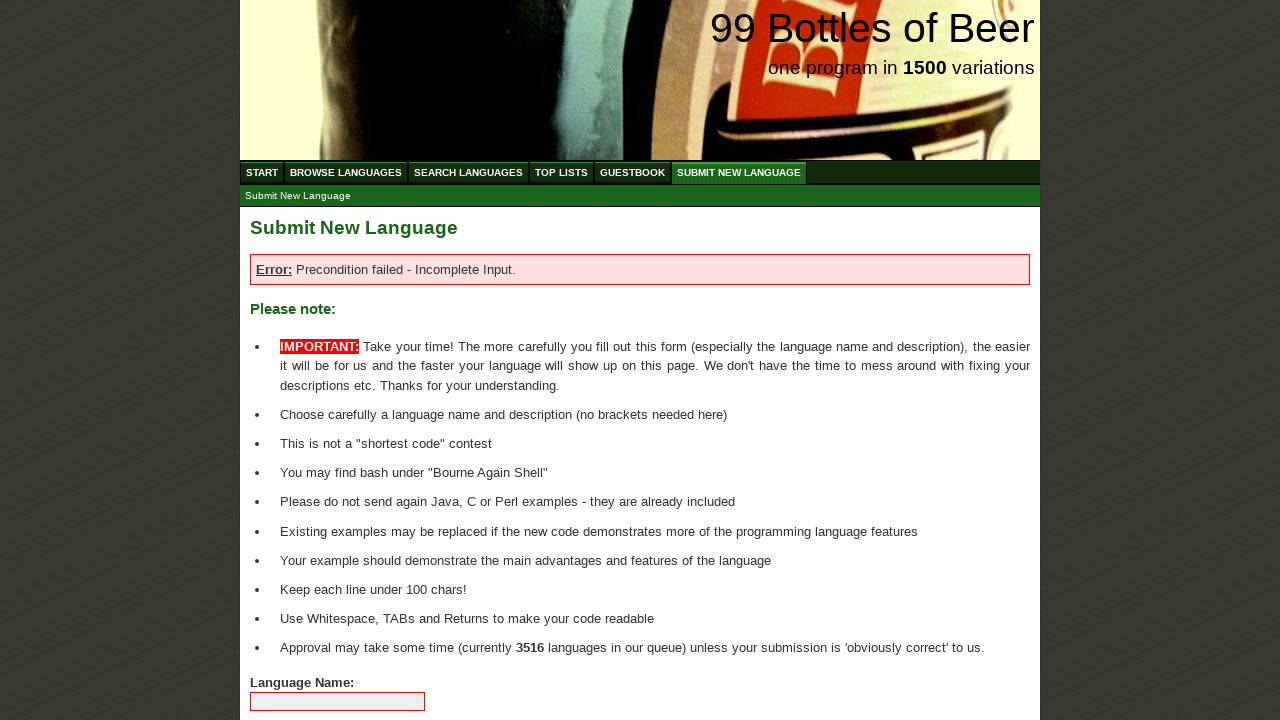

Split error message into words
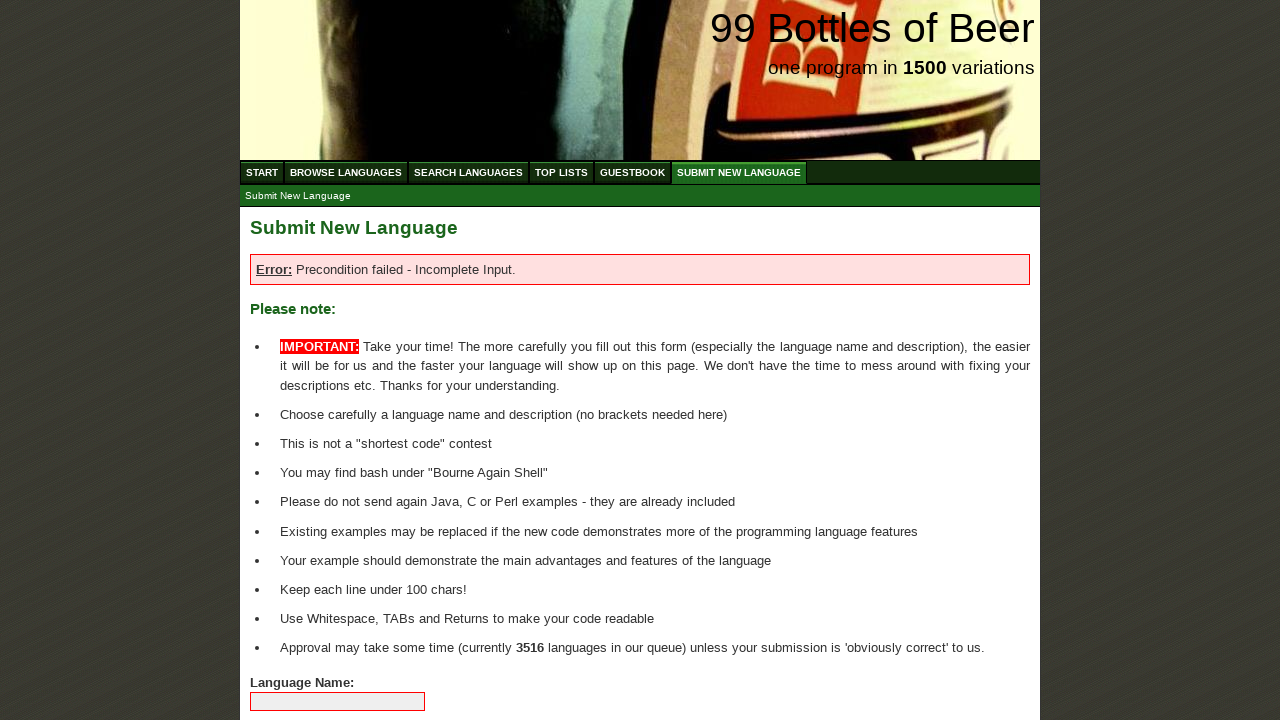

Verified first word 'Error' starts with capital E
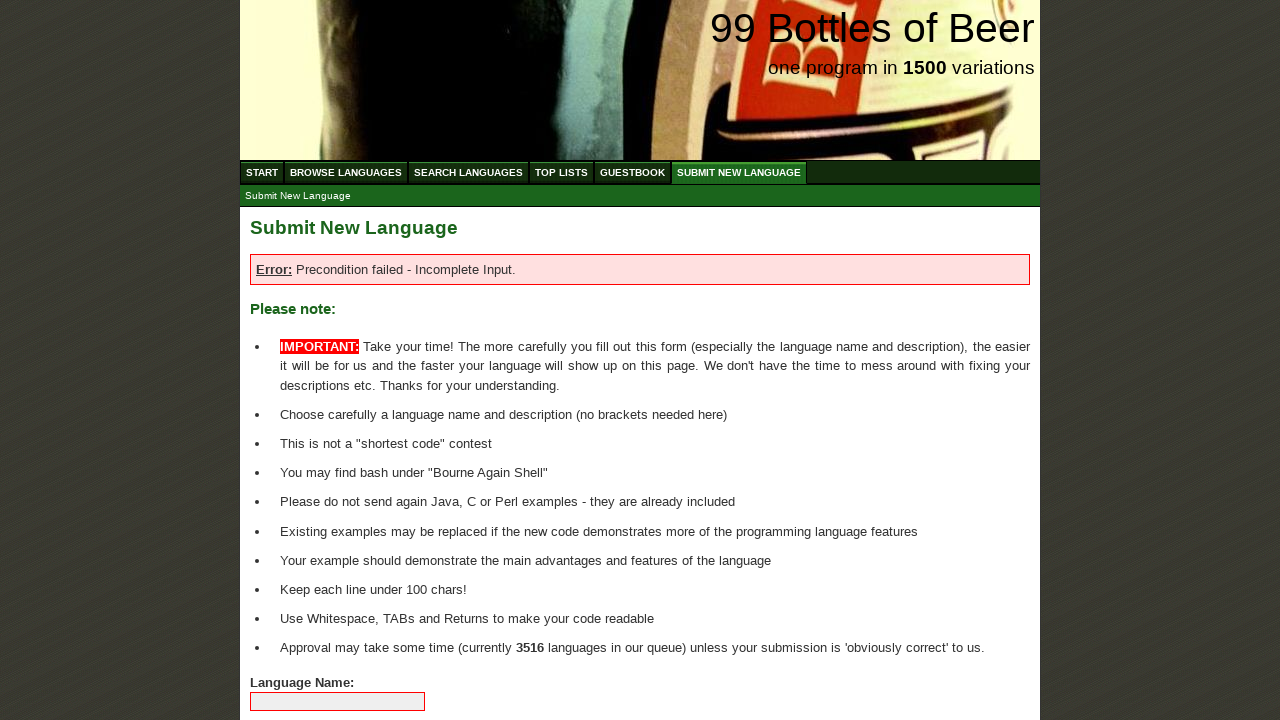

Verified second word 'Precondition' starts with capital P
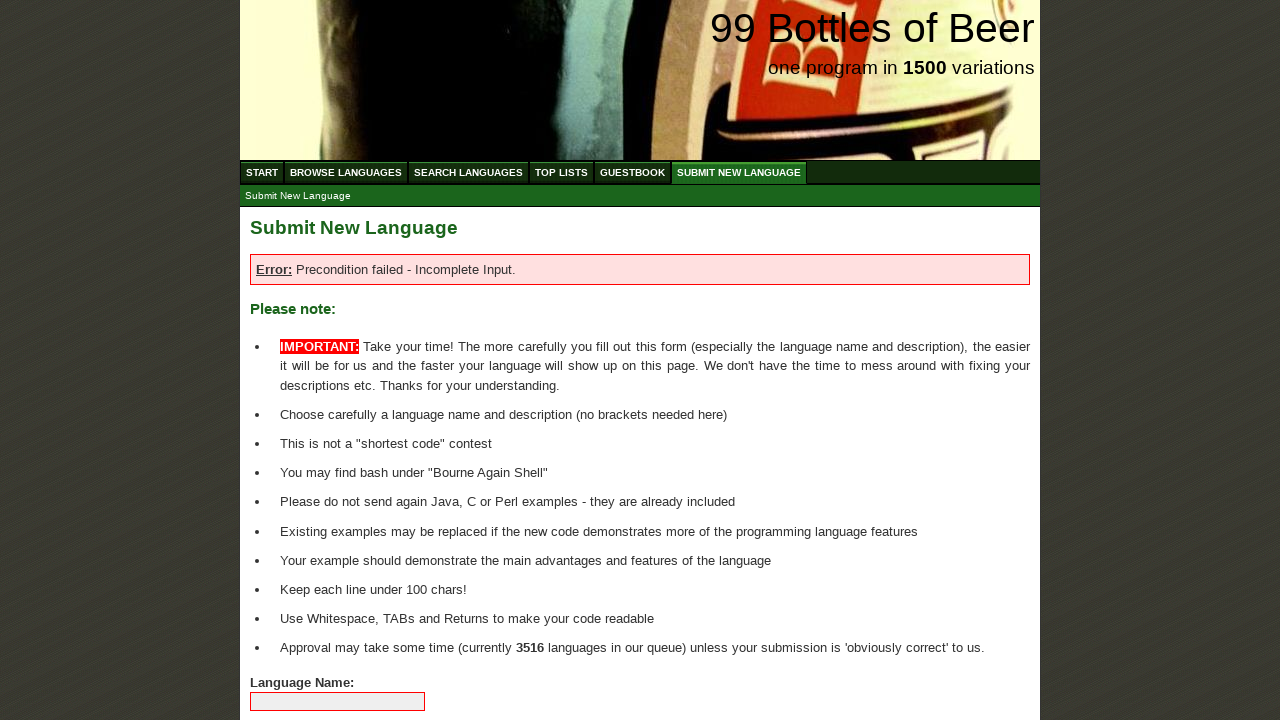

Verified third word 'failed' starts with lowercase f
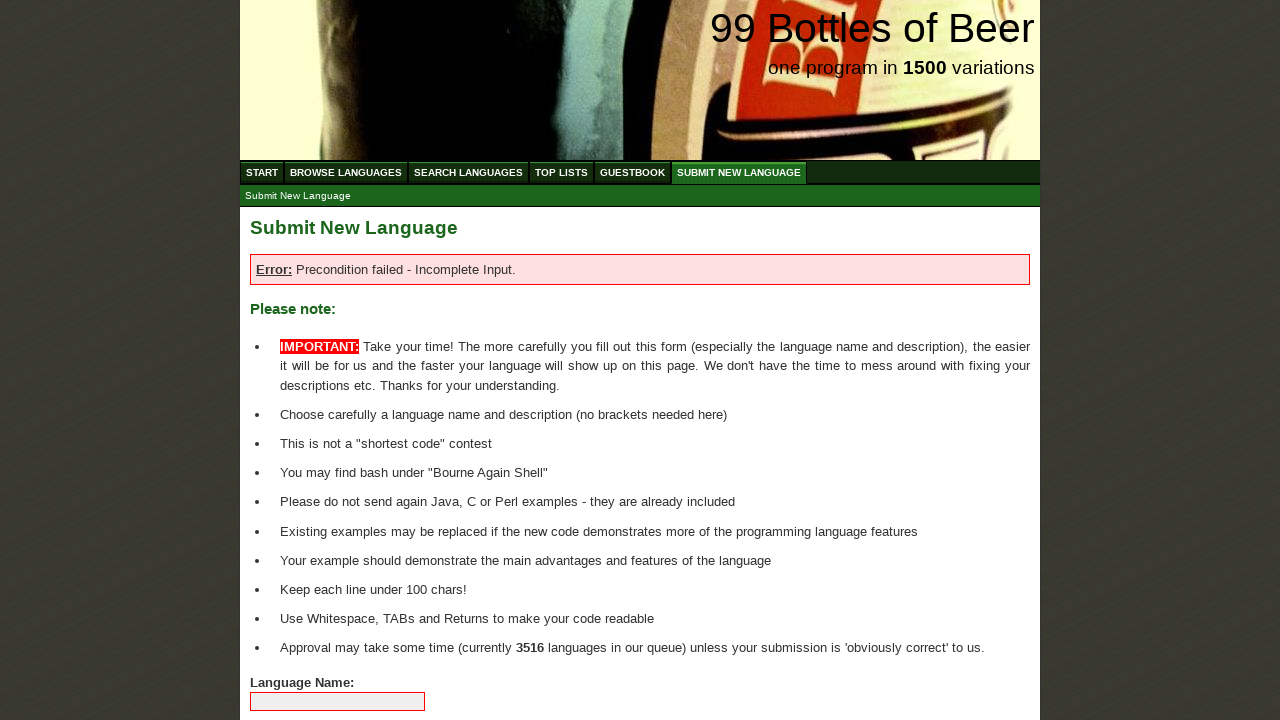

Verified fifth word 'Incomplete' starts with capital I
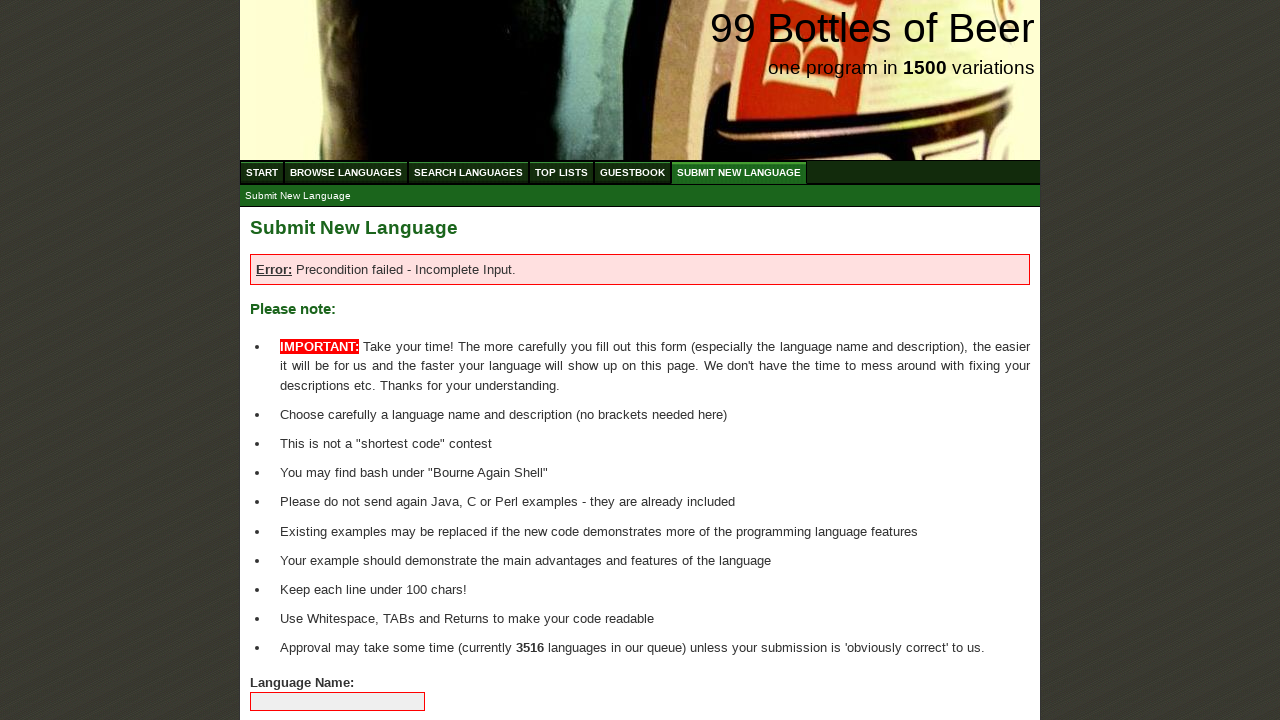

Verified sixth word 'Input' starts with capital I
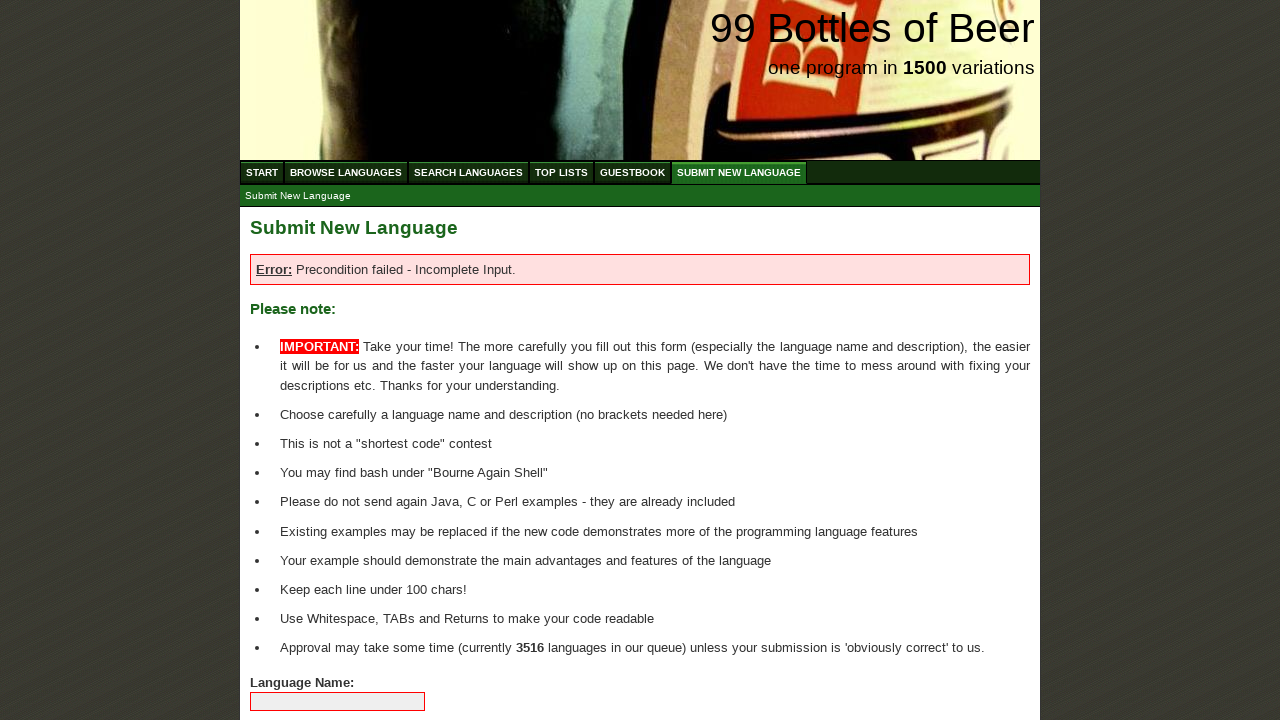

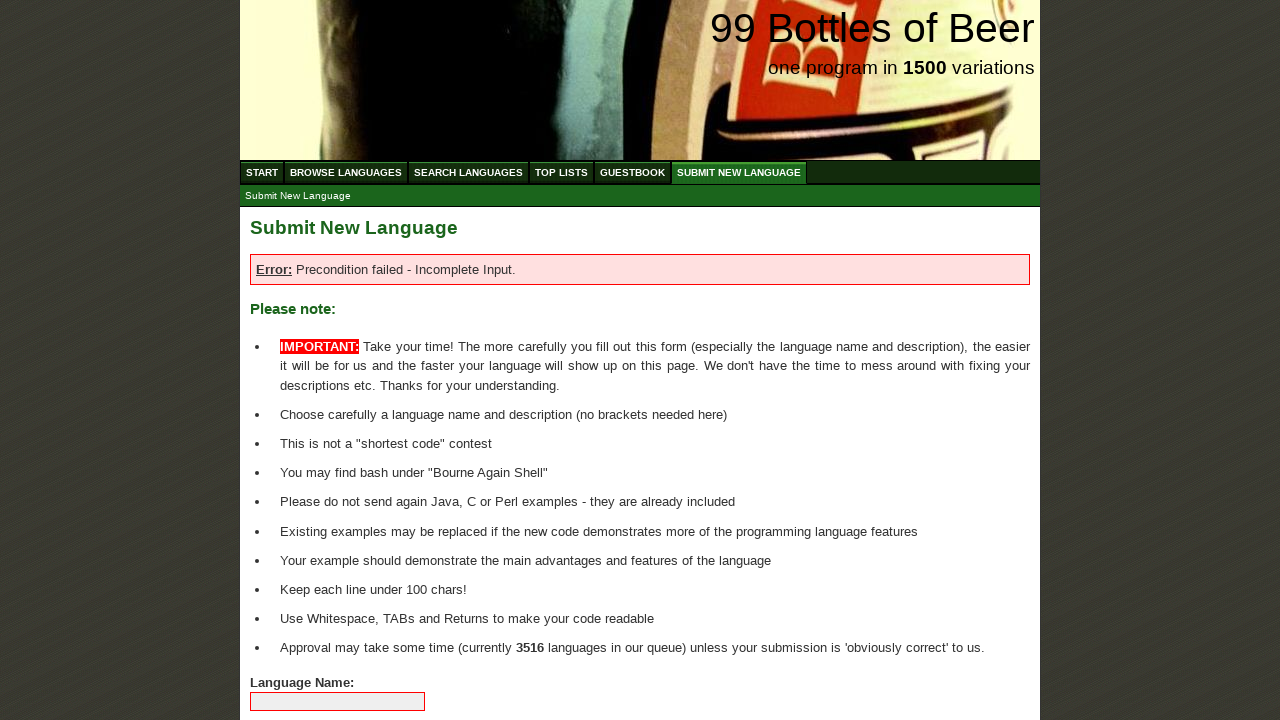